Tests handling of page load delays by waiting for a button to appear after navigation

Starting URL: http://uitestingplayground.com/

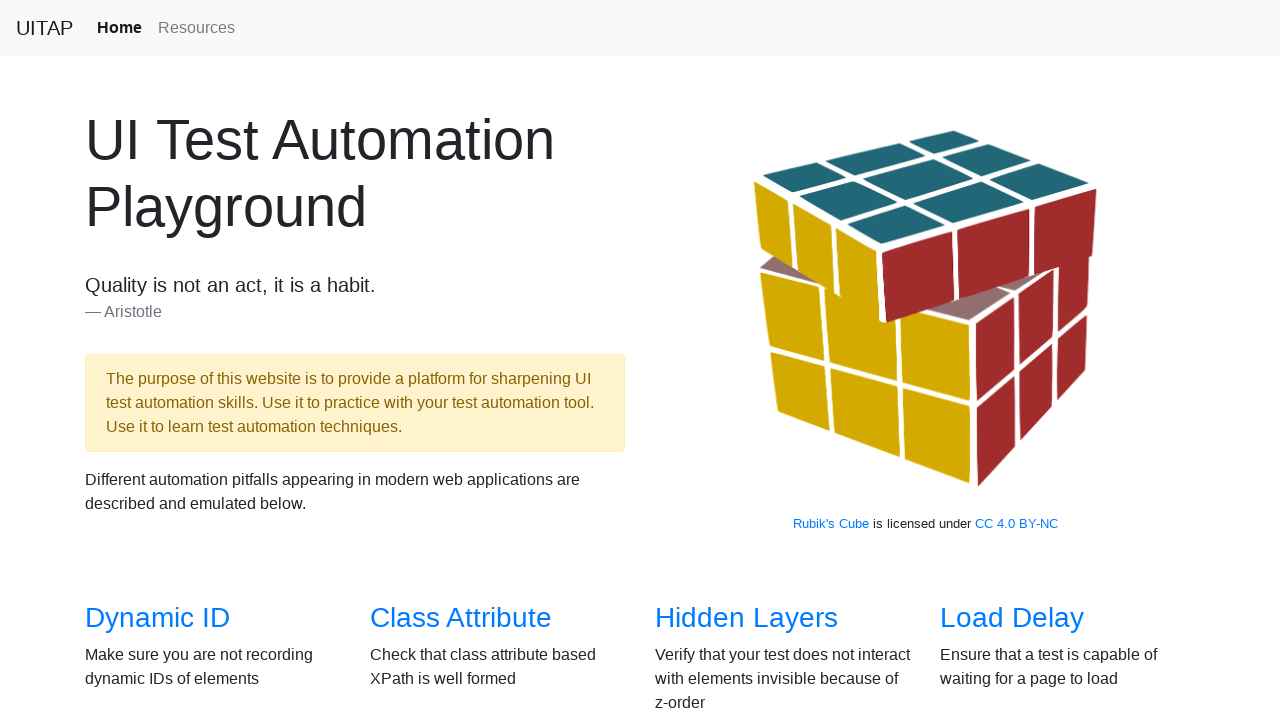

Clicked on the Load Delay link at (1012, 618) on a[href="/loaddelay"]
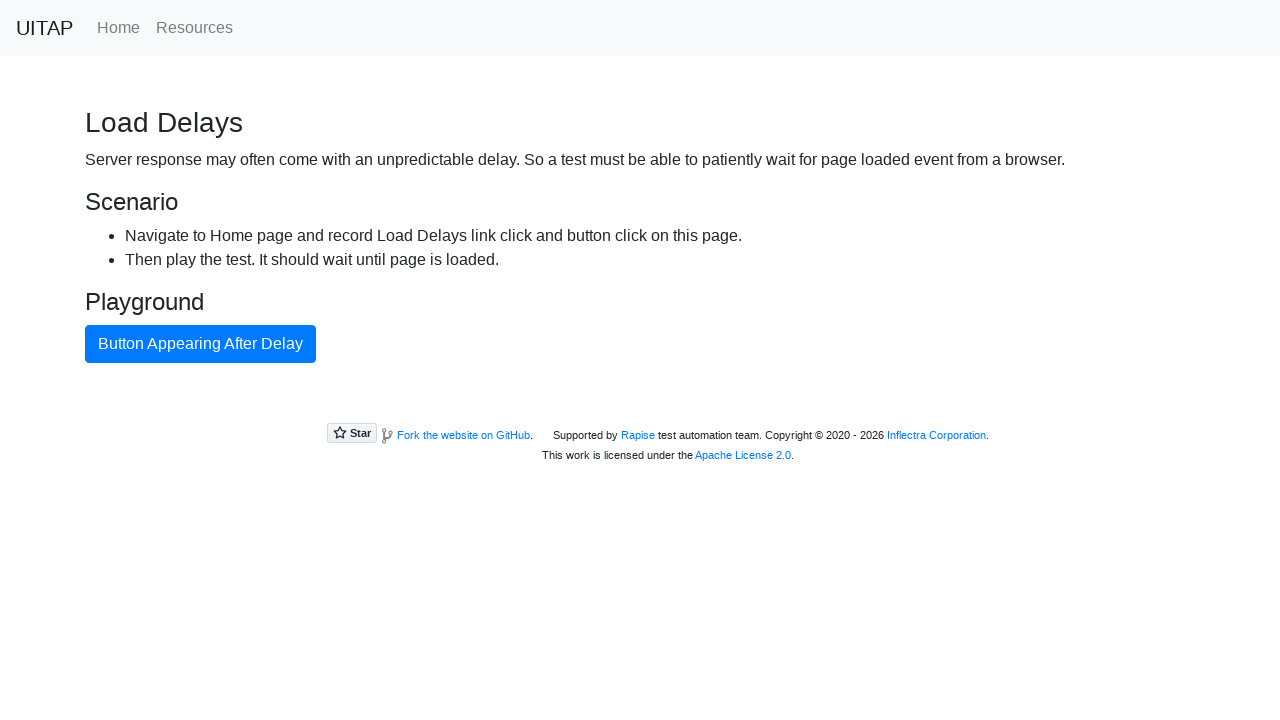

Button appeared after page load delay
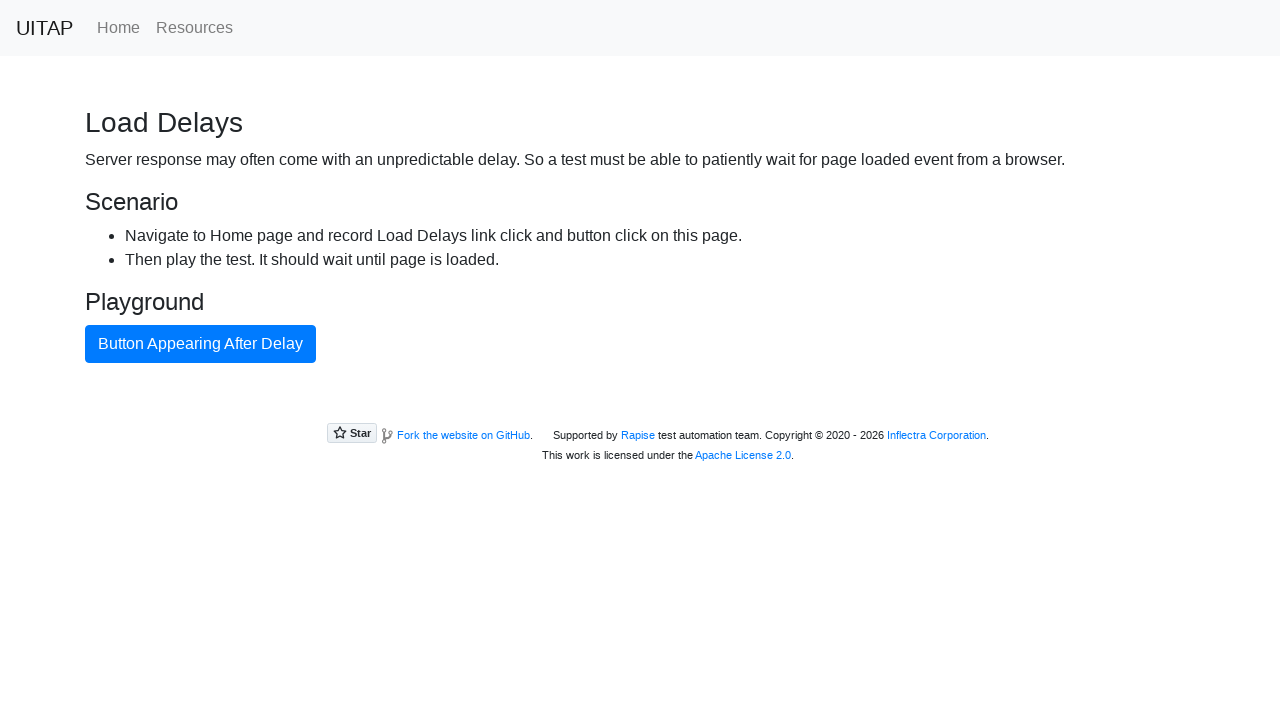

Clicked the button that appeared after delay at (200, 344) on internal:role=button[name="Button Appearing After Delay"i]
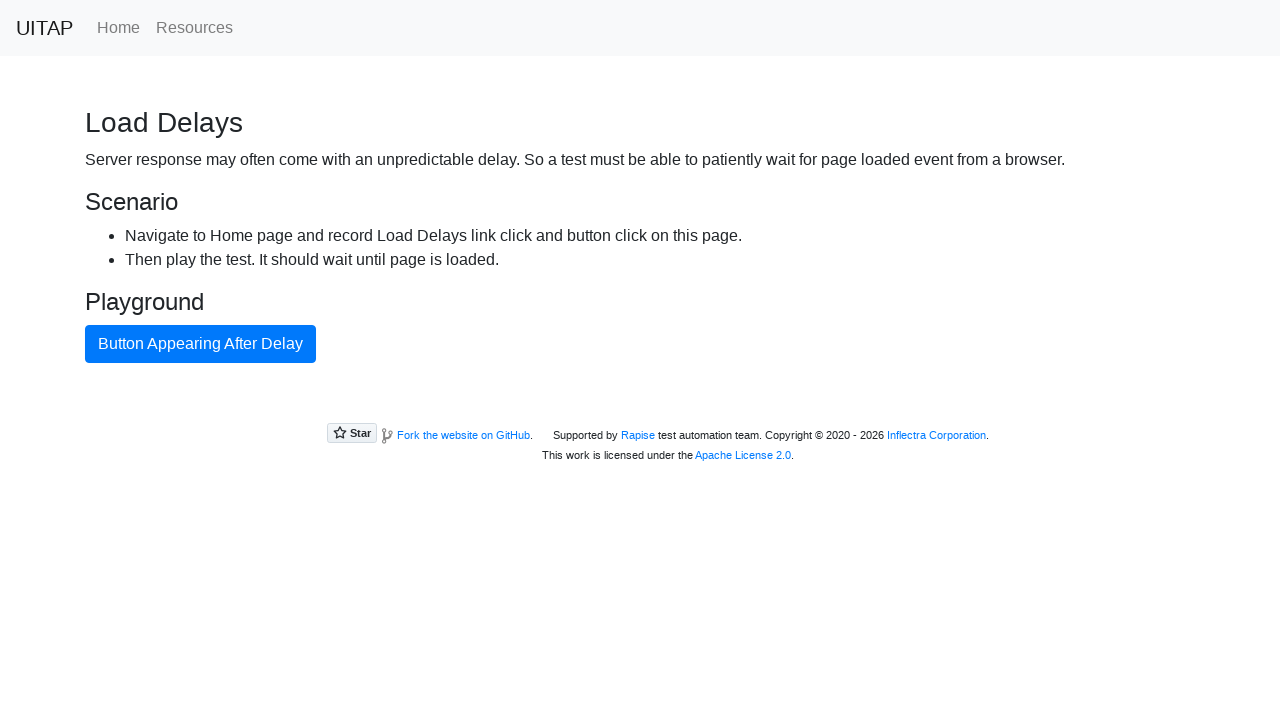

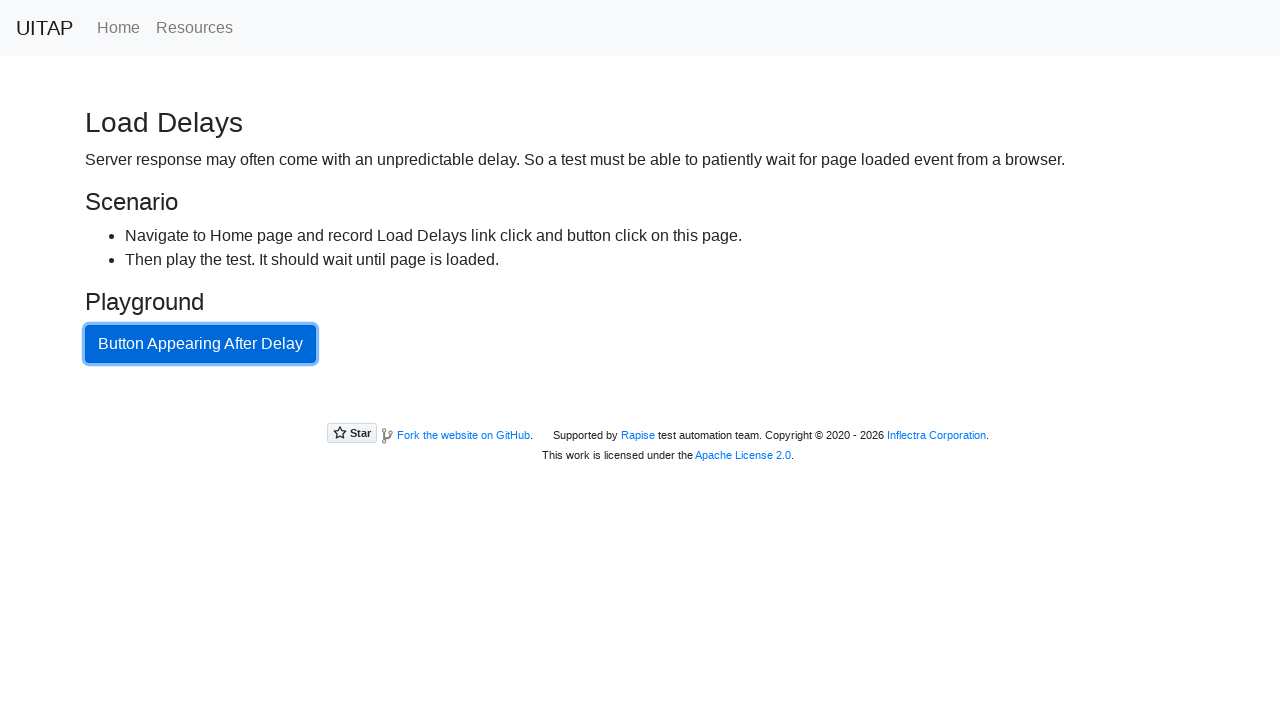